Tests JavaScript alert and confirm dialog handling by entering a name in a text field, clicking an alert button and accepting it, then clicking a confirm button and dismissing it.

Starting URL: https://rahulshettyacademy.com/AutomationPractice/

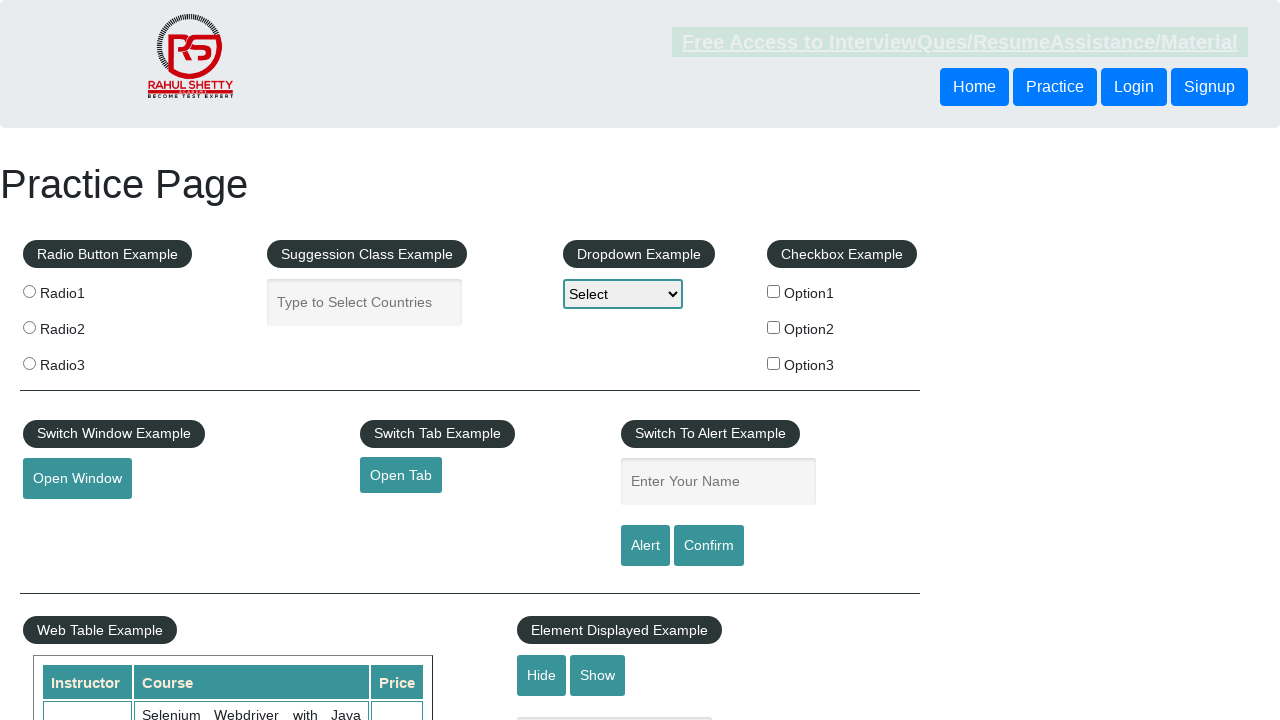

Filled name input field with 'Afreen' on #name
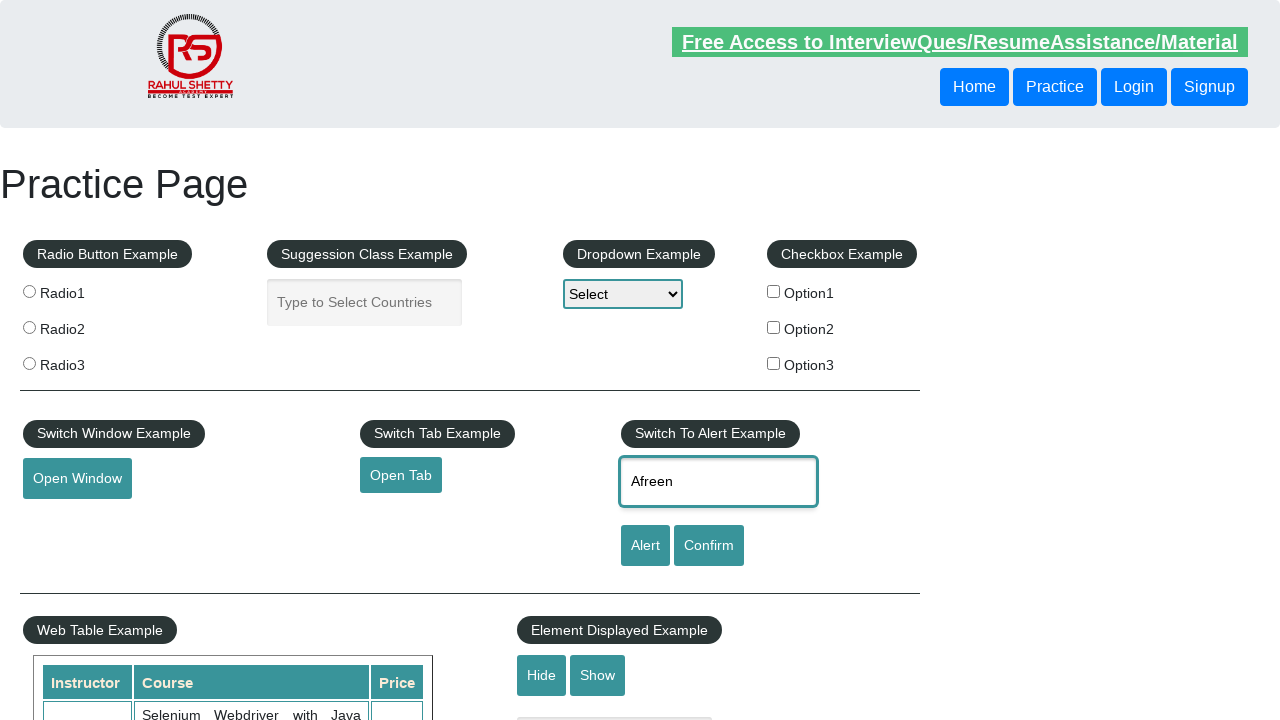

Clicked alert button to trigger JavaScript alert at (645, 546) on #alertbtn
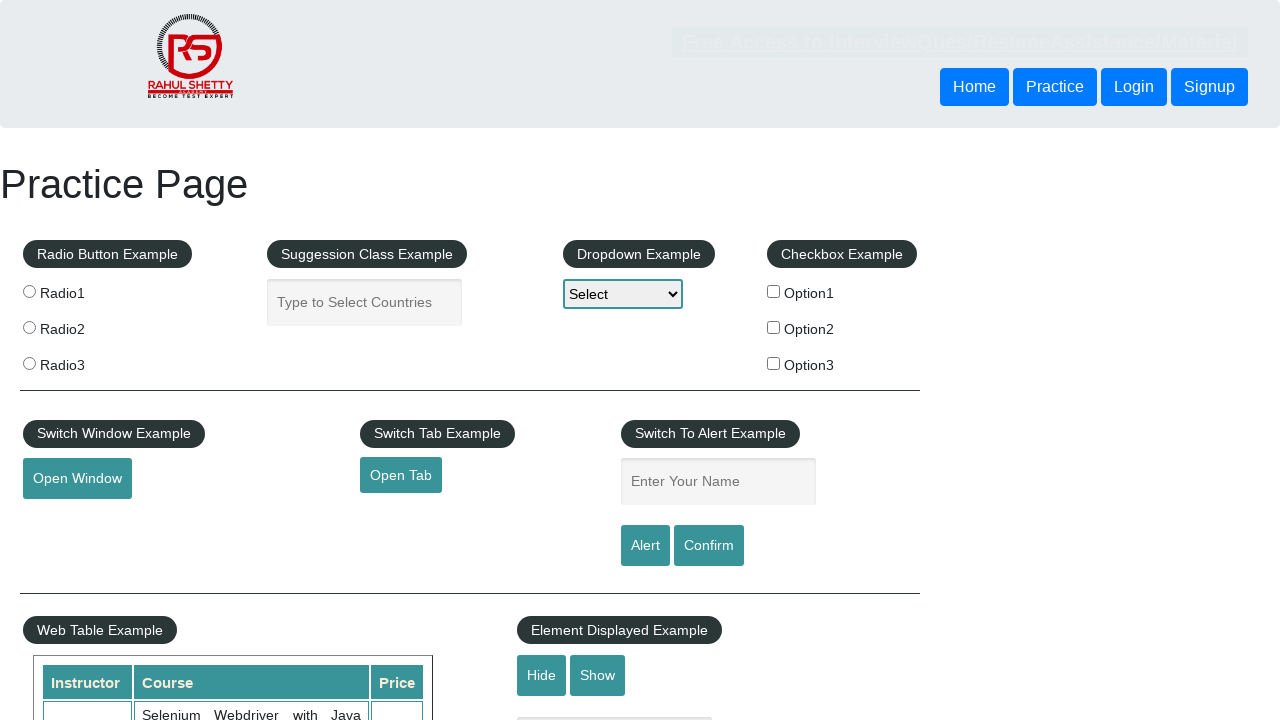

Set up global dialog handler to accept alerts
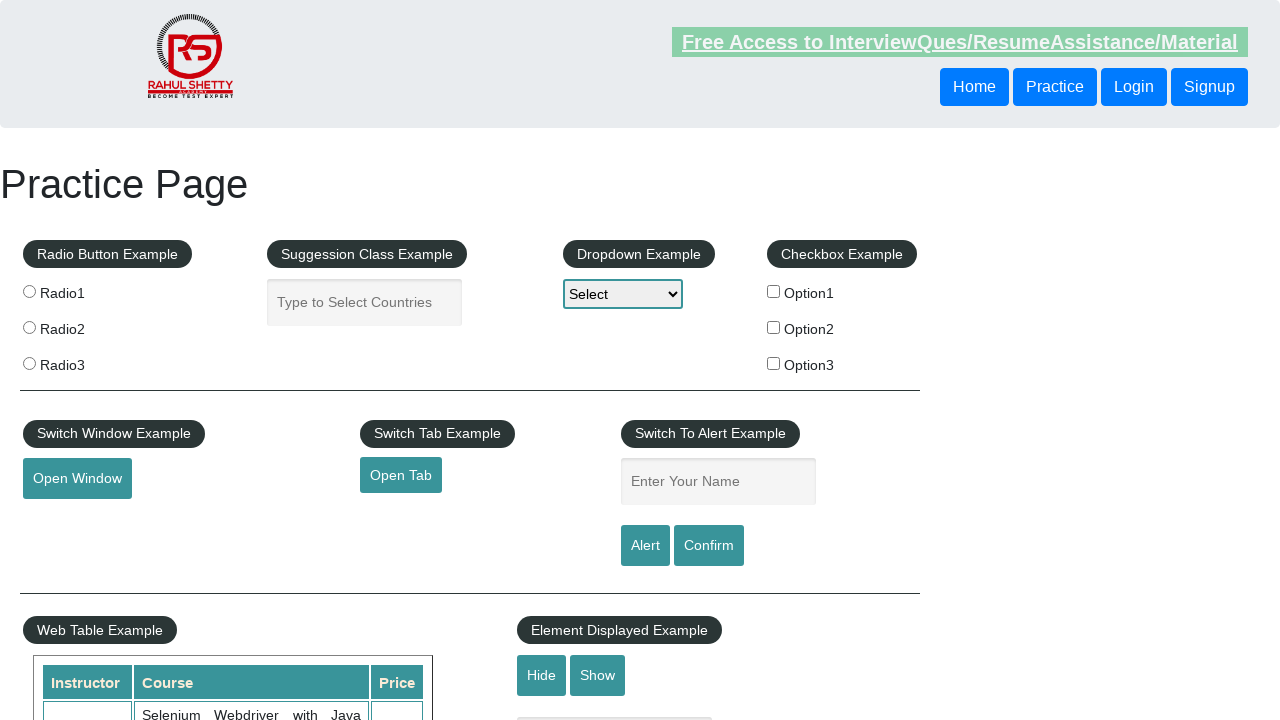

Set up single-use dialog handler for alert
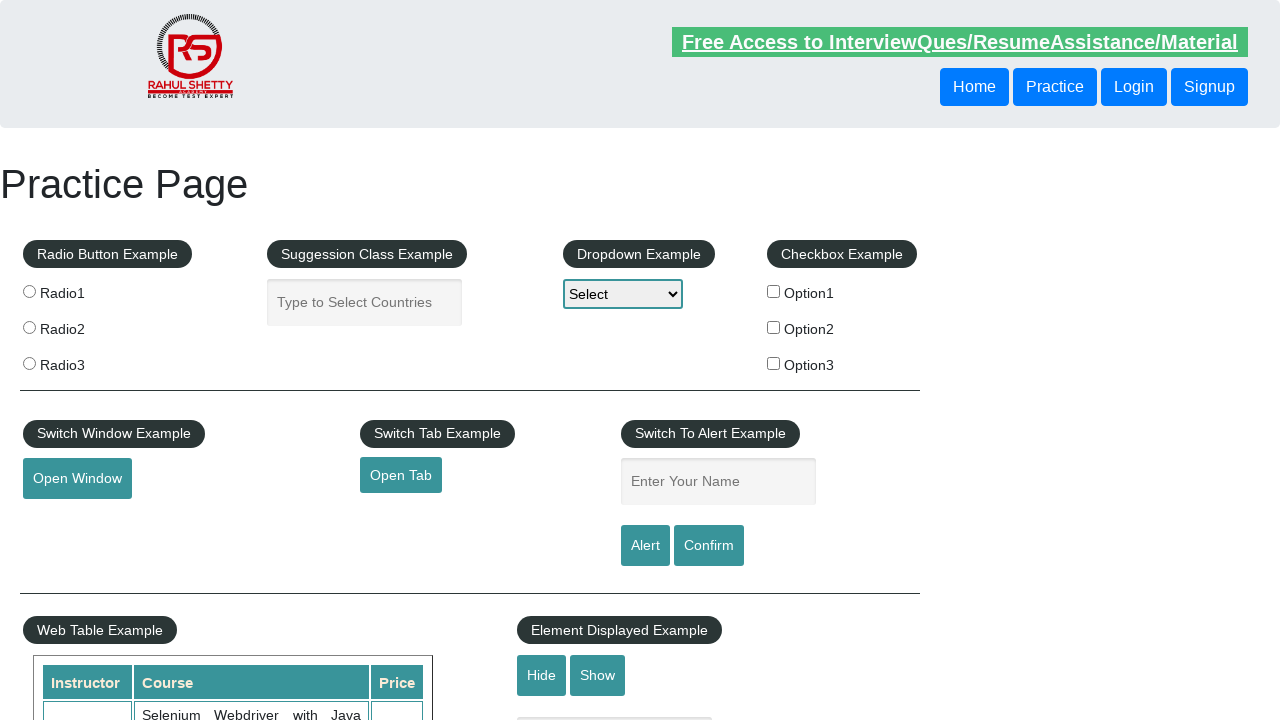

Clicked alert button to trigger alert dialog at (645, 546) on #alertbtn
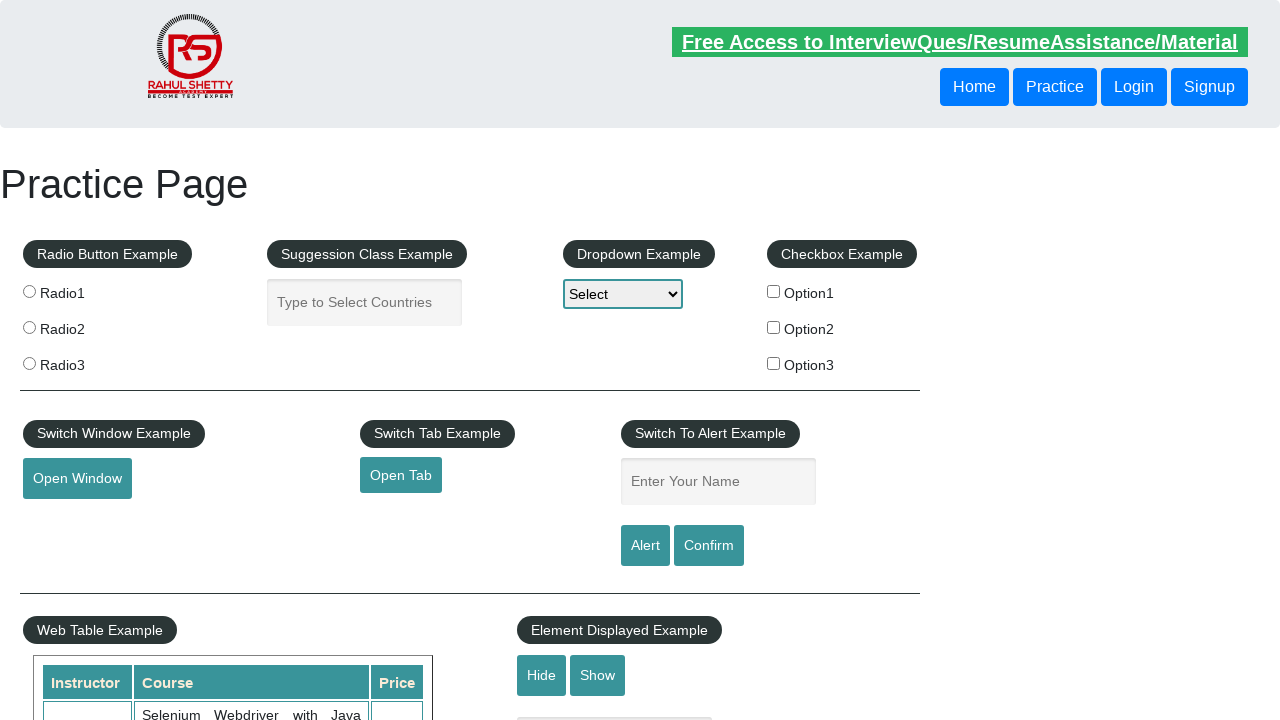

Waited 500ms for alert to be processed
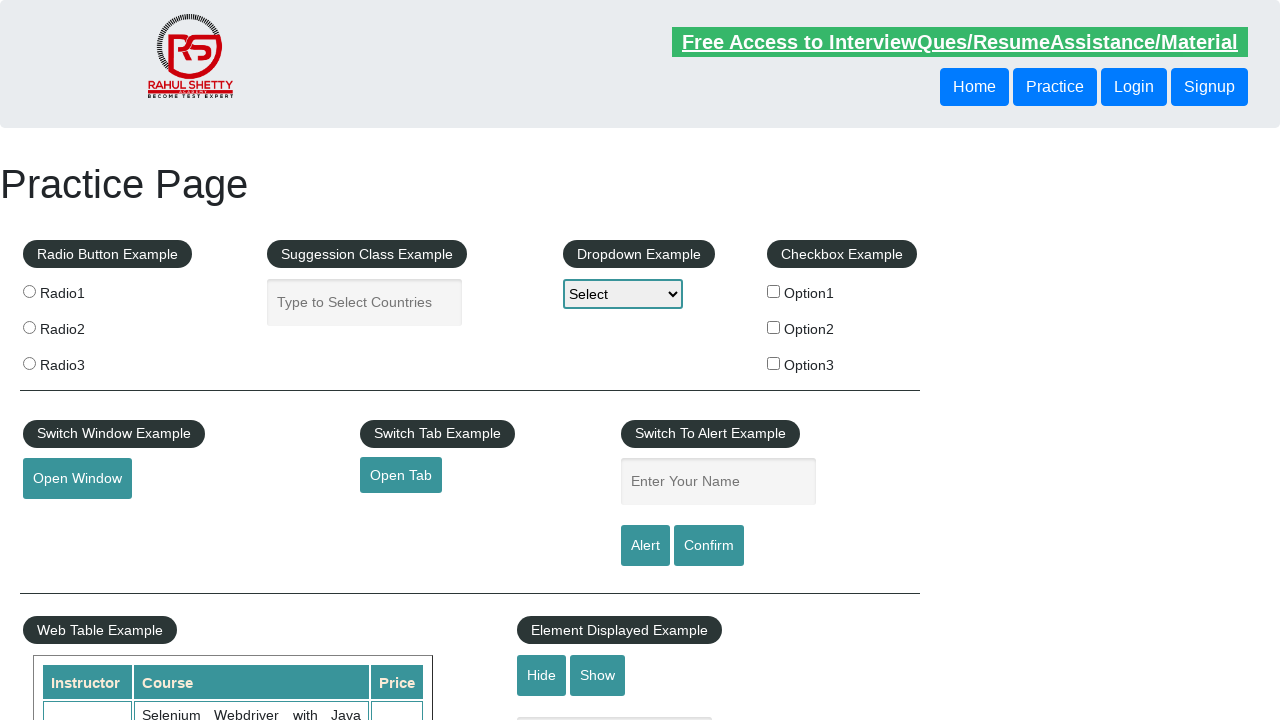

Set up single-use dialog handler to dismiss confirm dialog
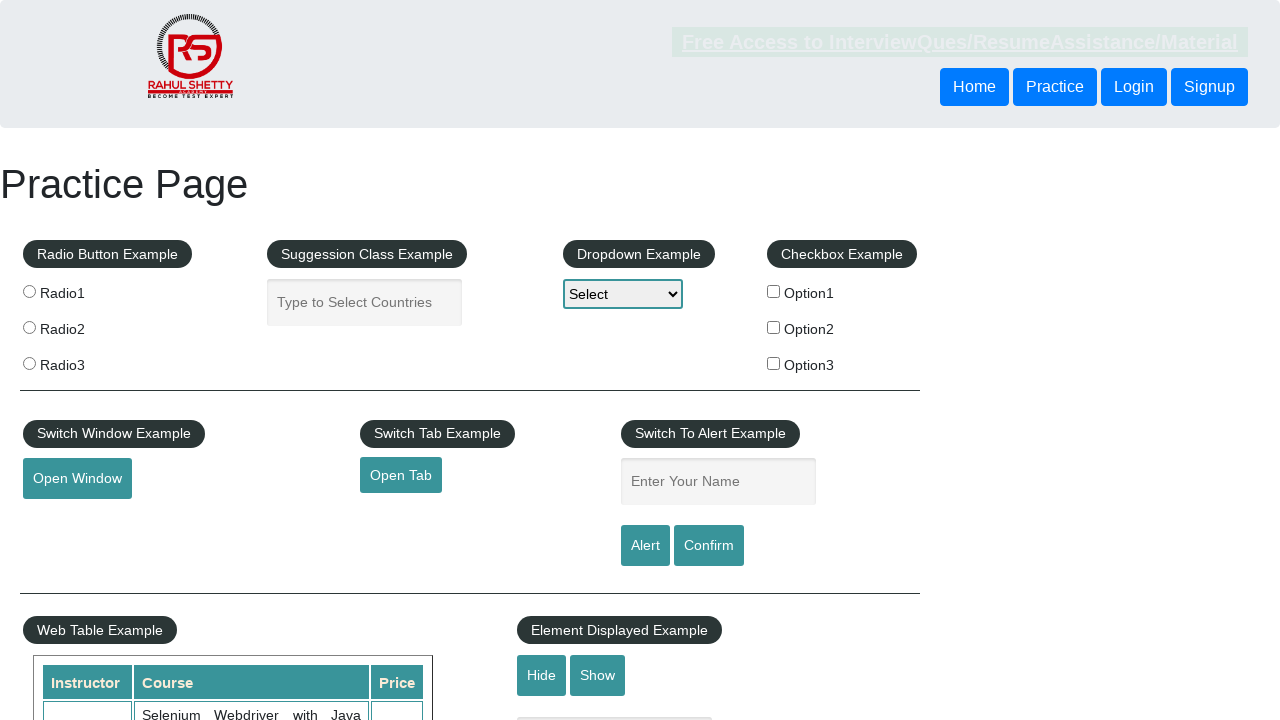

Clicked confirm button to trigger confirm dialog at (709, 546) on #confirmbtn
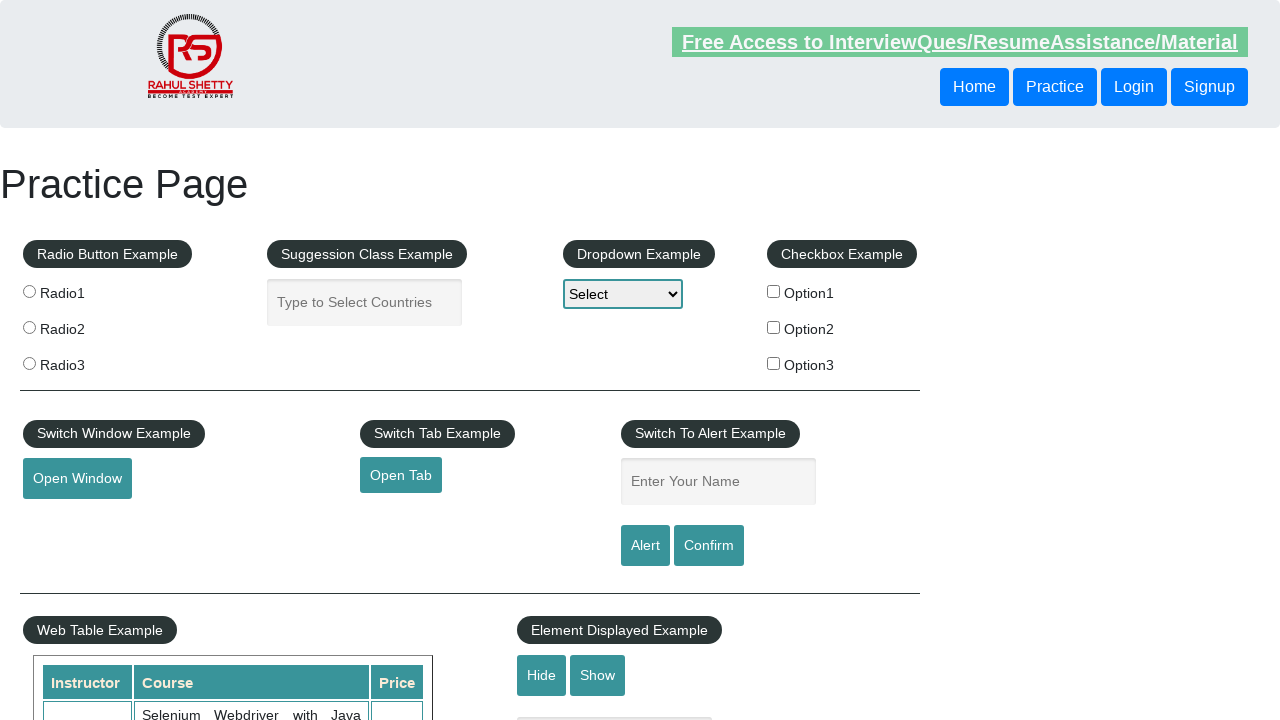

Waited 500ms for confirm dialog to be processed
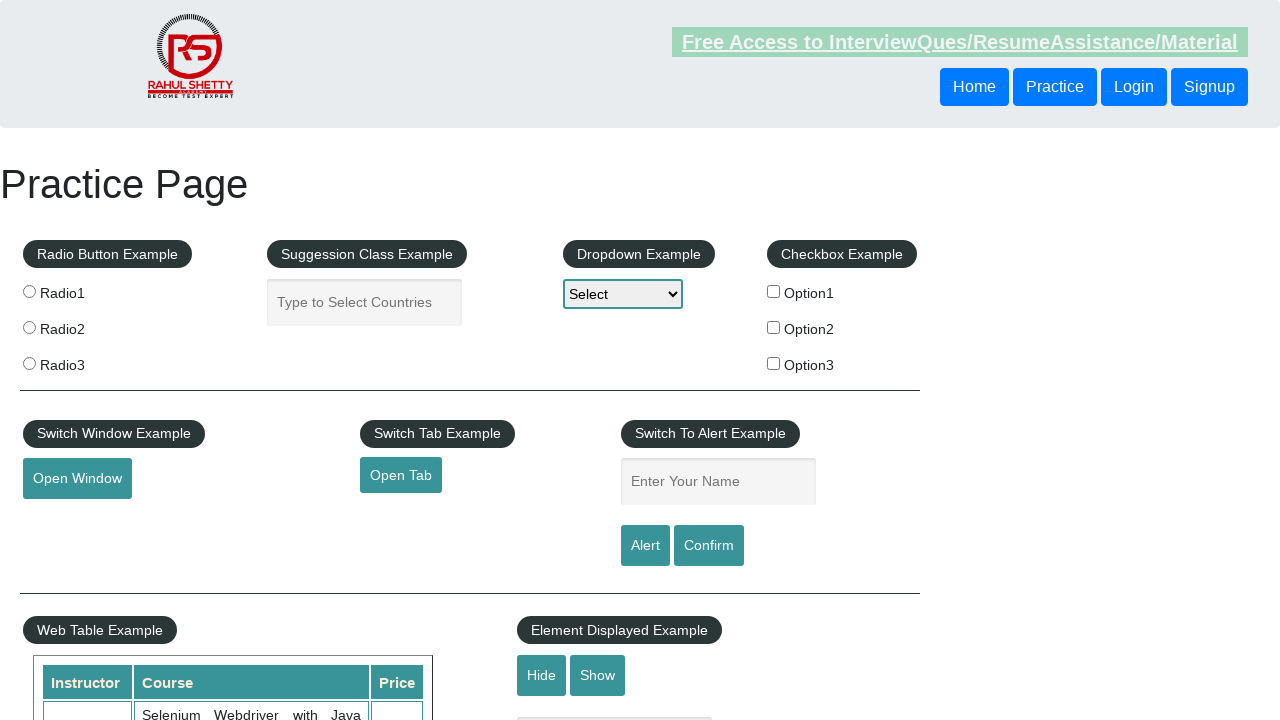

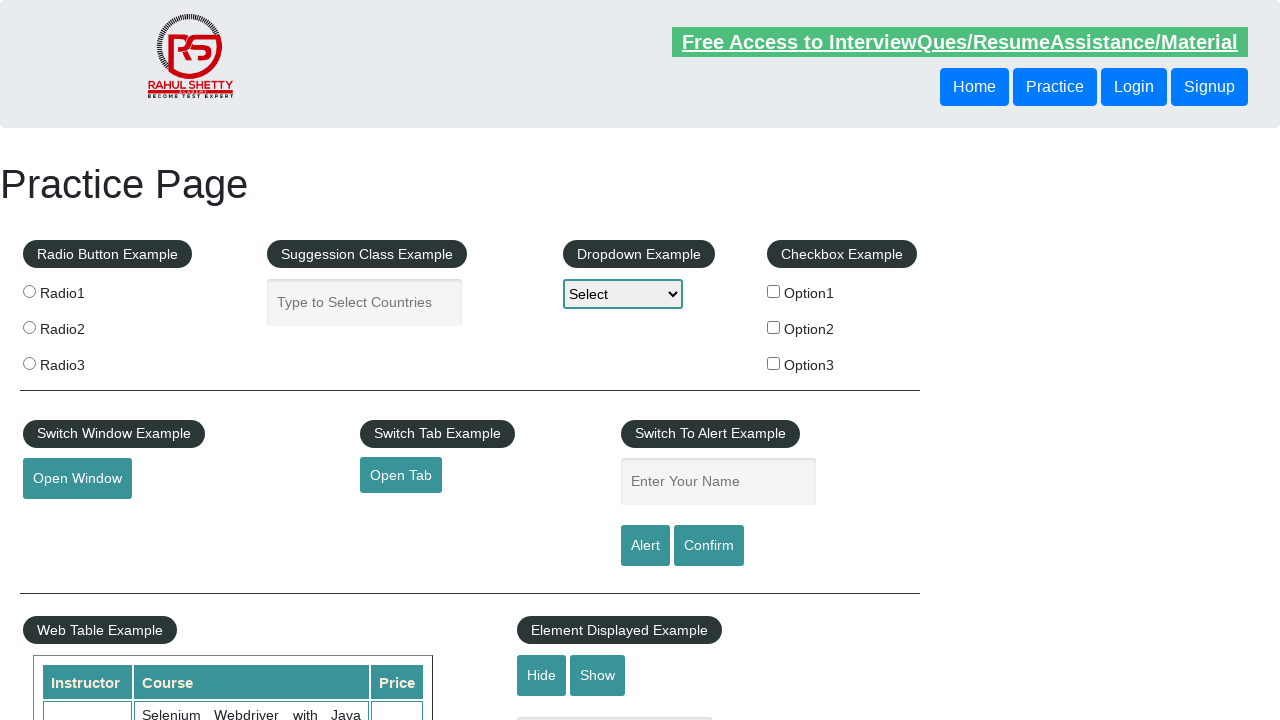